Tests window switching functionality by clicking a button that opens a new tab, switching between windows, and returning to the original window

Starting URL: http://formy-project.herokuapp.com/switch-window

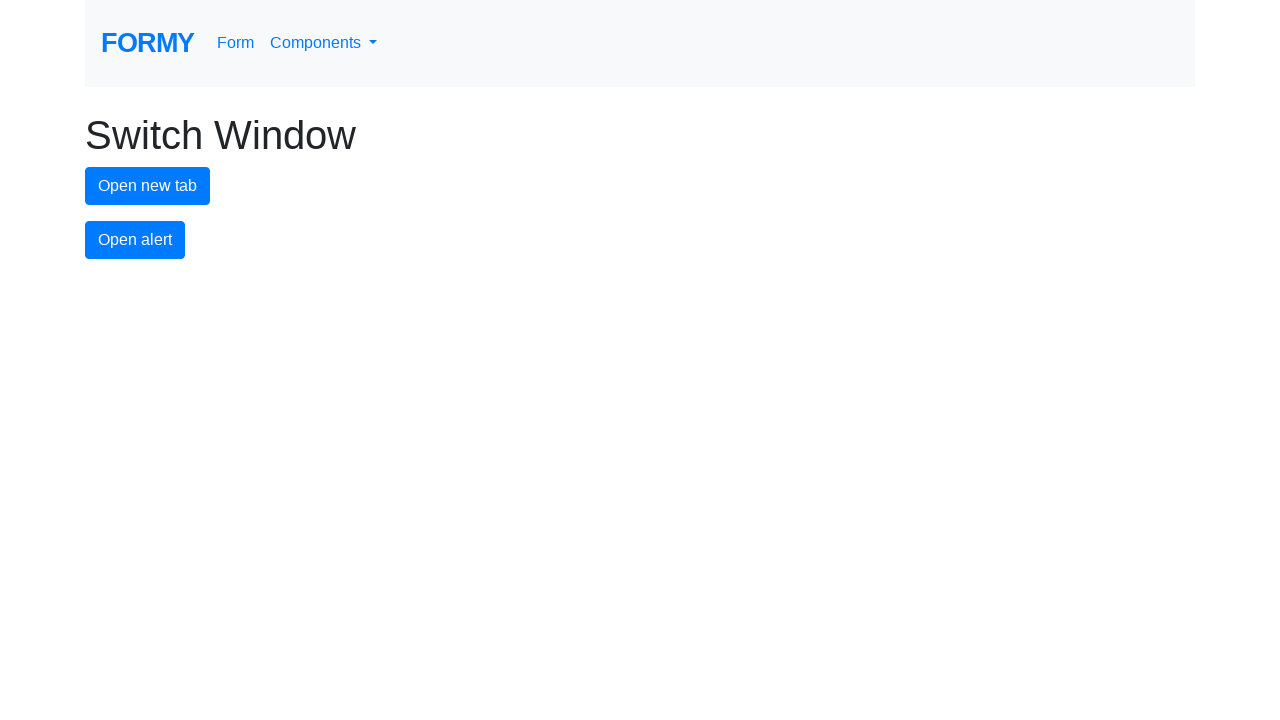

Clicked button to open new tab at (148, 186) on #new-tab-button
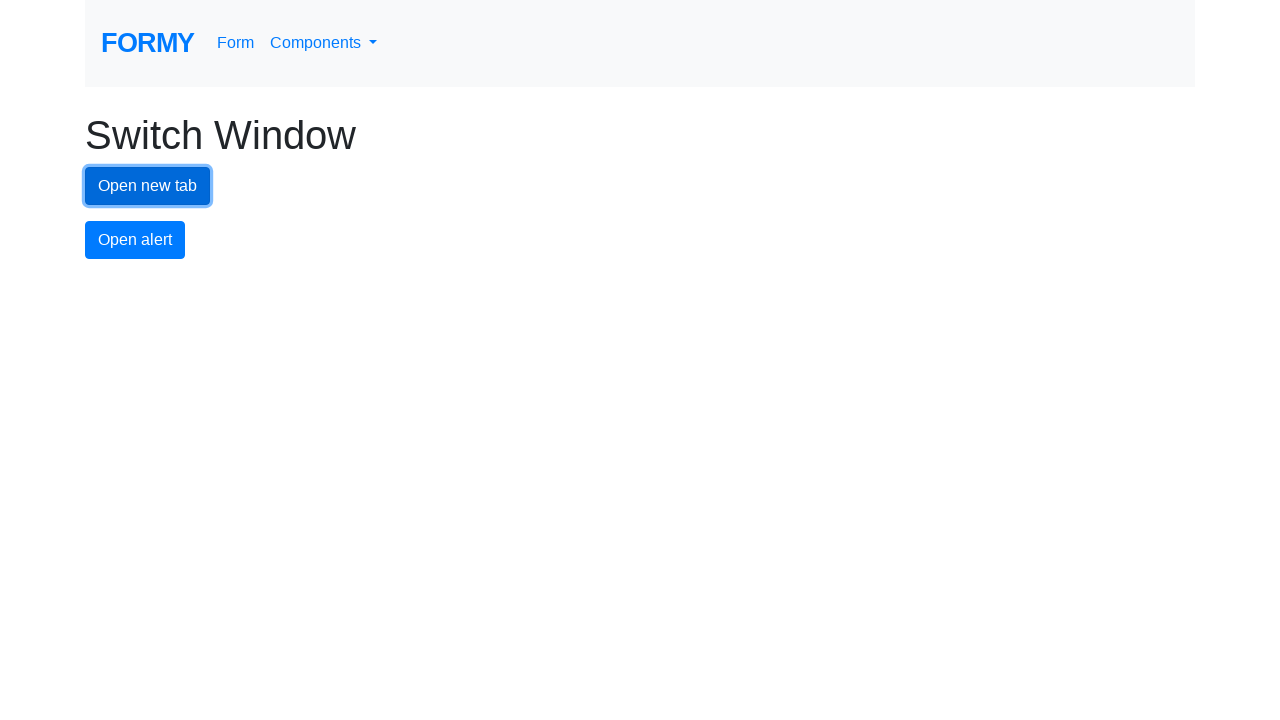

Waited for new tab/window to open
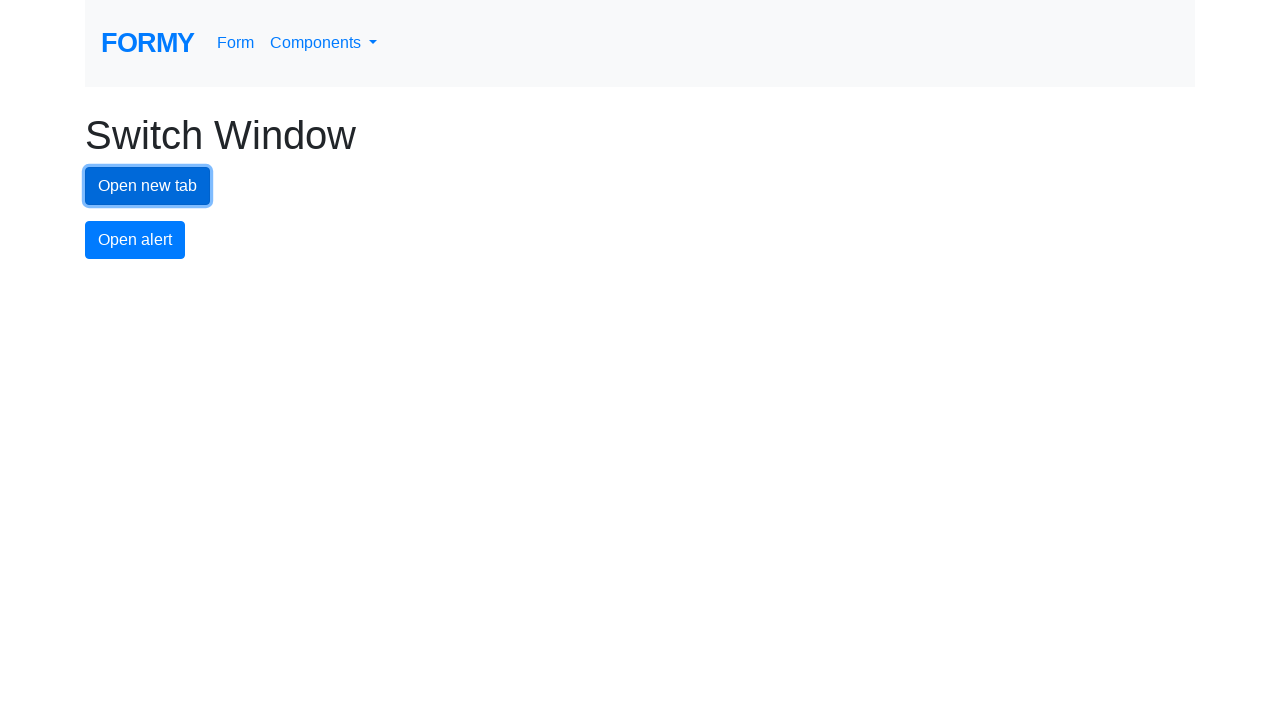

Retrieved all open pages/tabs
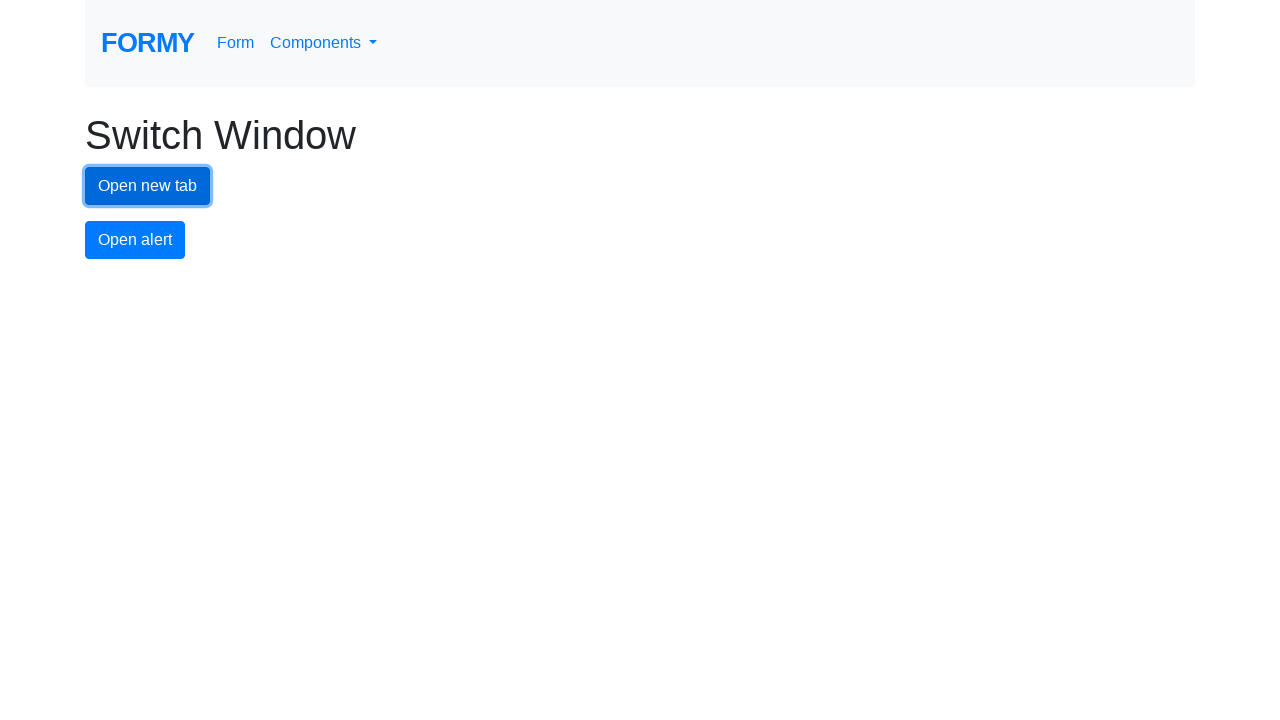

Switched focus to new tab
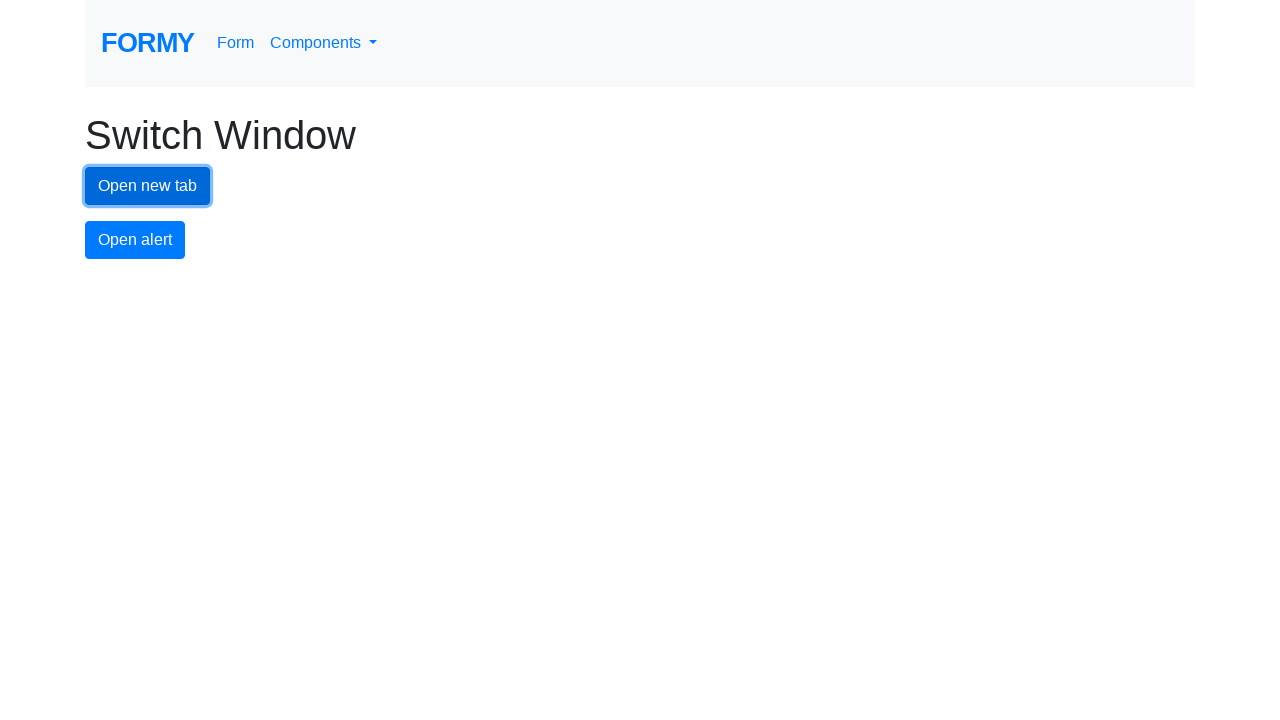

Waited on new tab
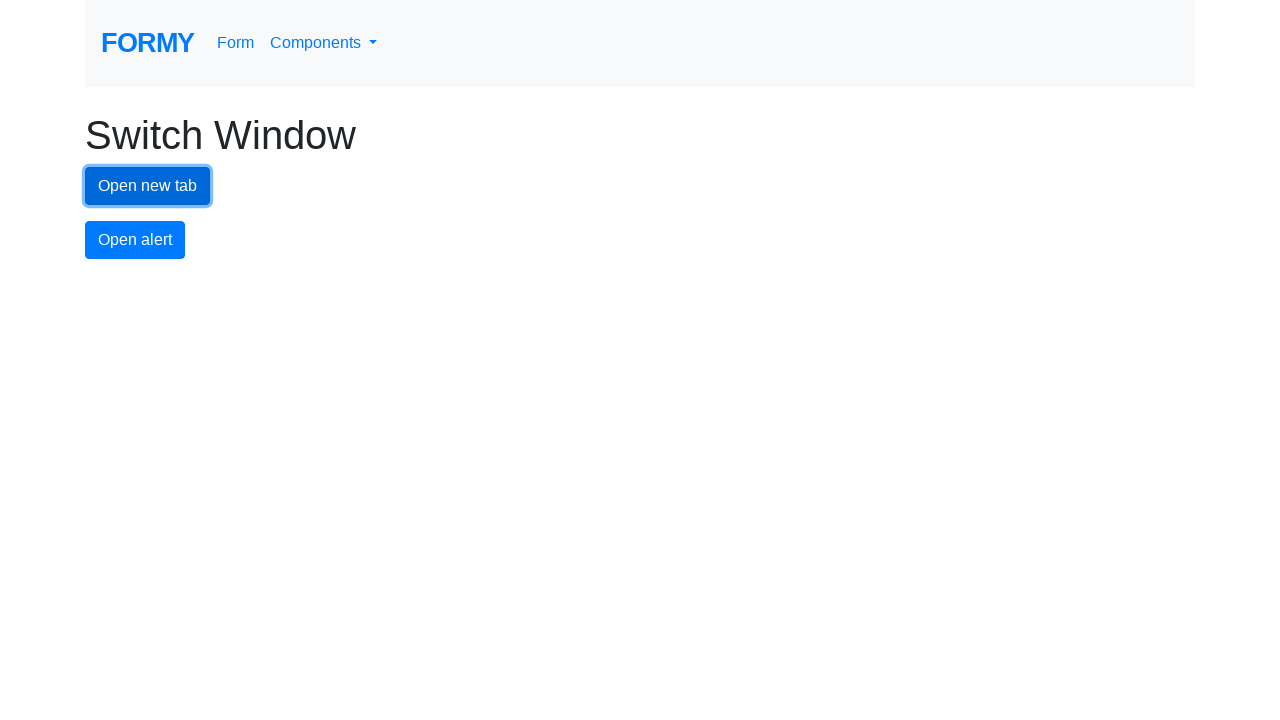

Switched focus back to original tab
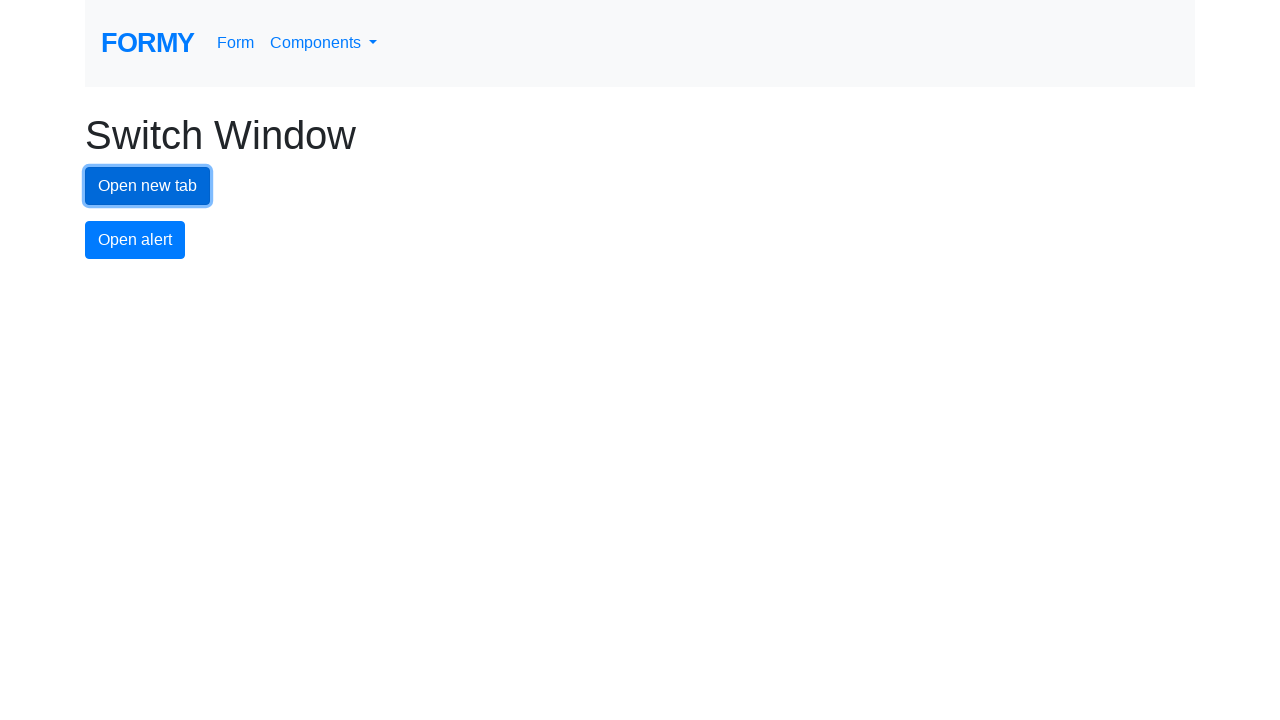

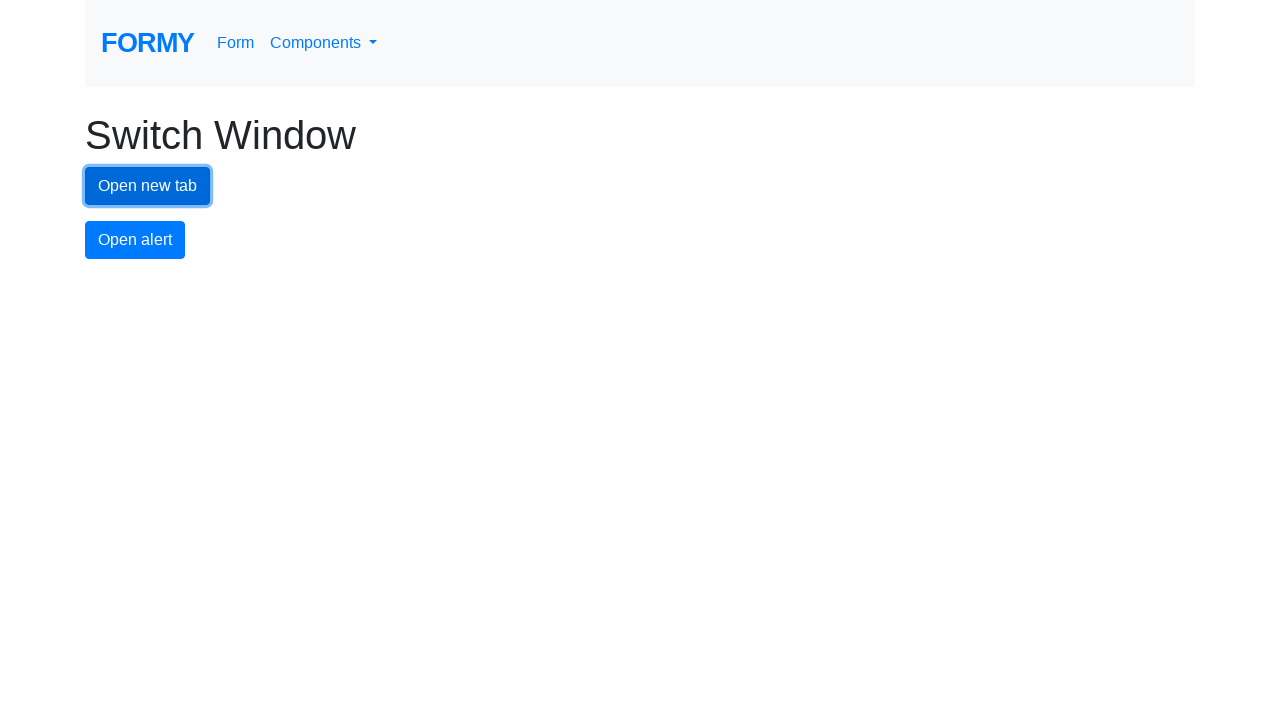